Tests JavaScript Prompt functionality by clicking the JS Prompt button, dismissing the prompt without entering text, and verifying the result message shows null

Starting URL: https://the-internet.herokuapp.com/javascript_alerts

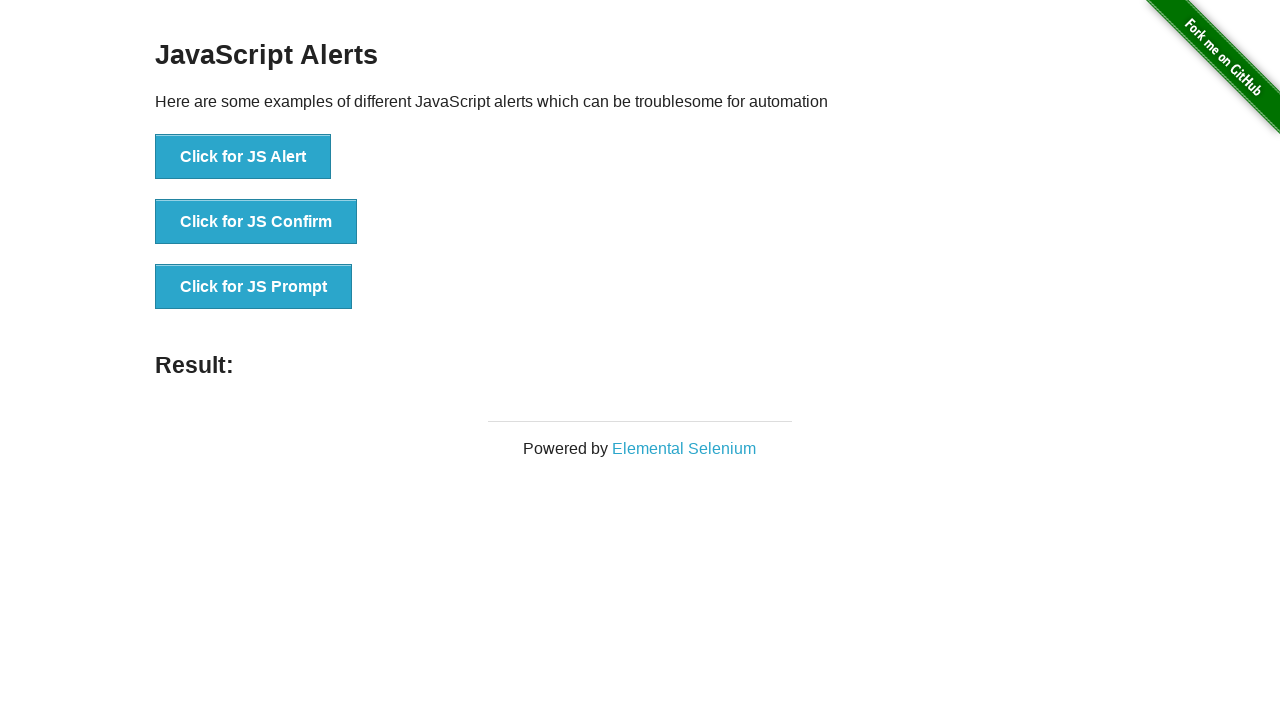

Set up dialog handler to dismiss prompts
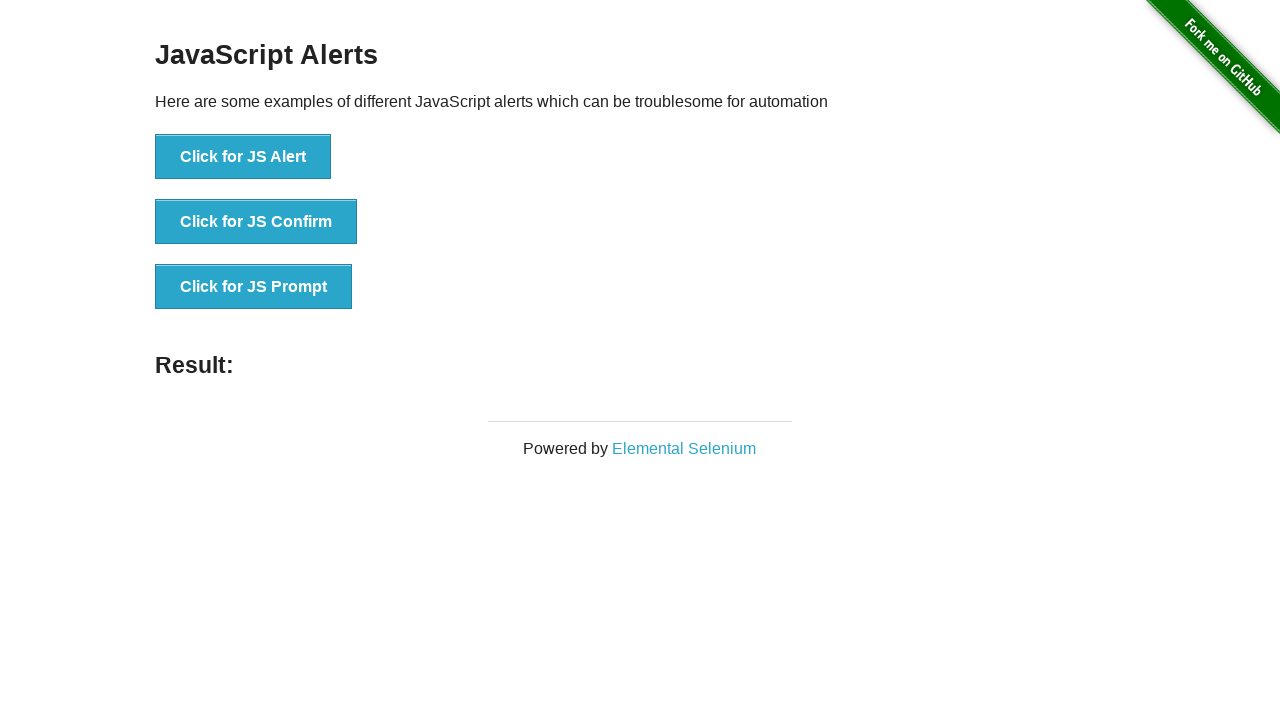

Clicked JS Prompt button at (254, 287) on button[onclick*='jsPrompt']
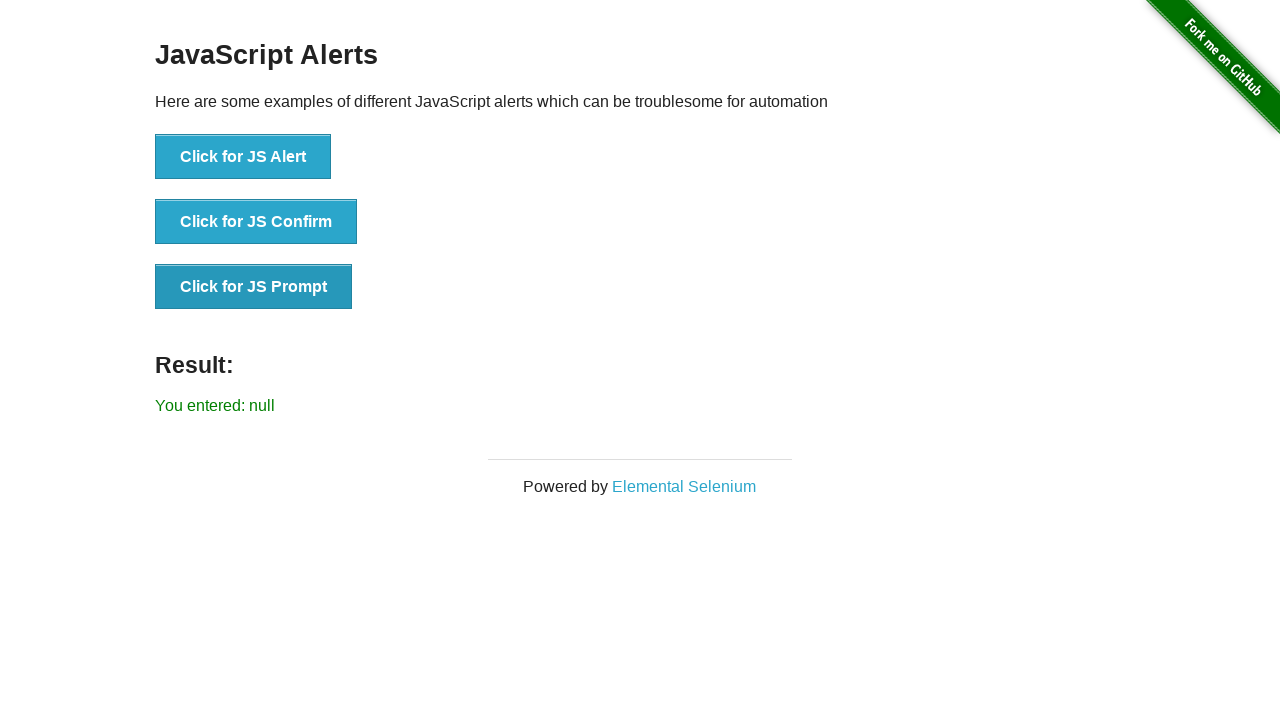

Result message displayed showing null after dismissing prompt
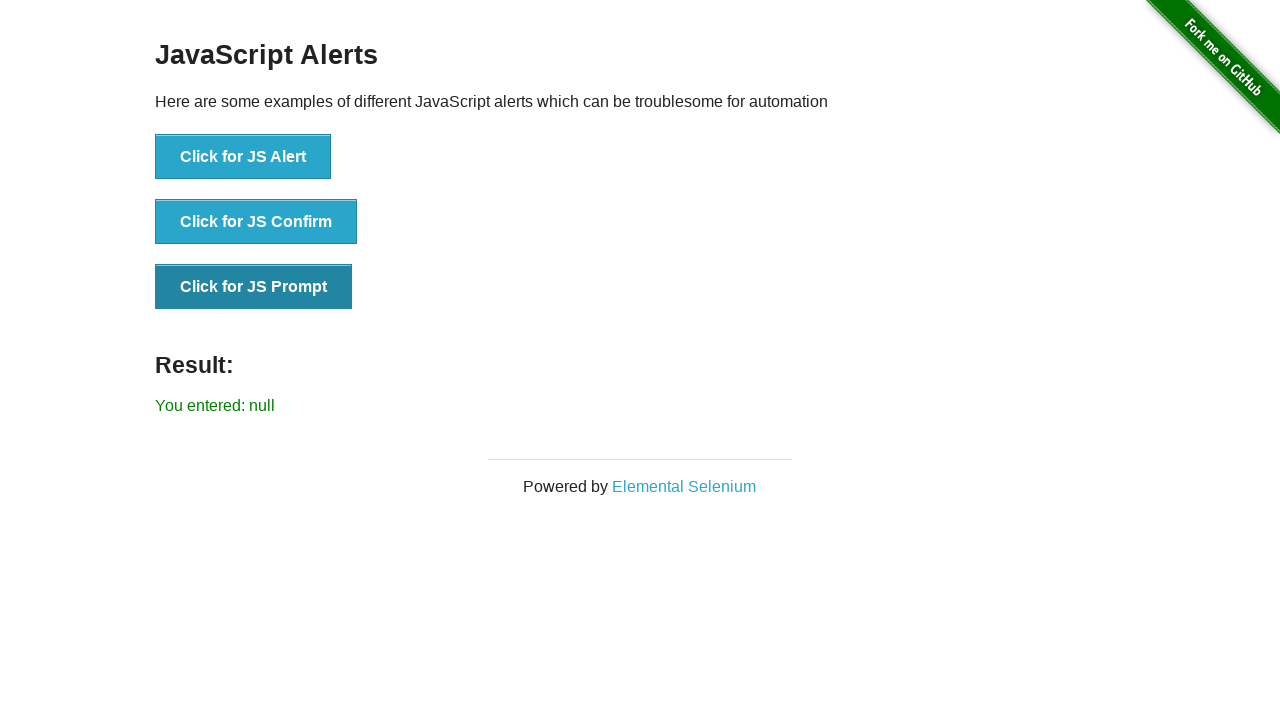

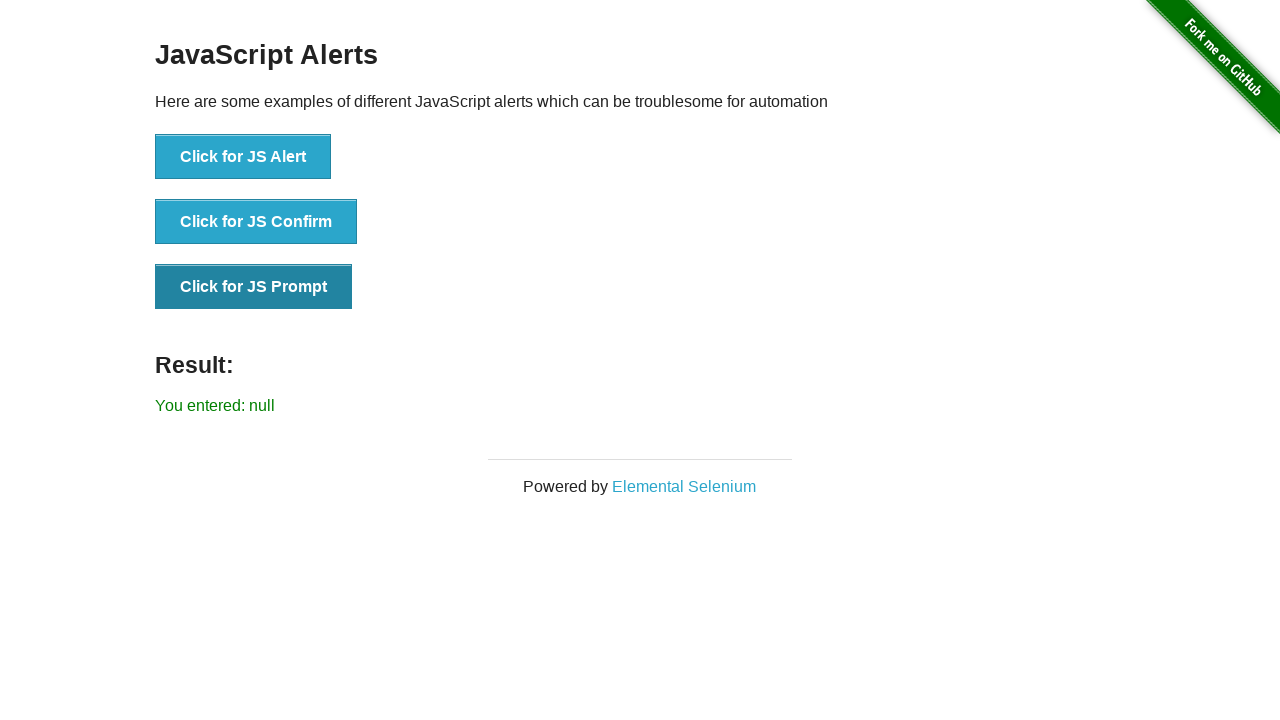